Tests dynamic radio button selection by iterating through a group of radio buttons and clicking the one with the value "Cheese"

Starting URL: http://www.echoecho.com/htmlforms10.htm

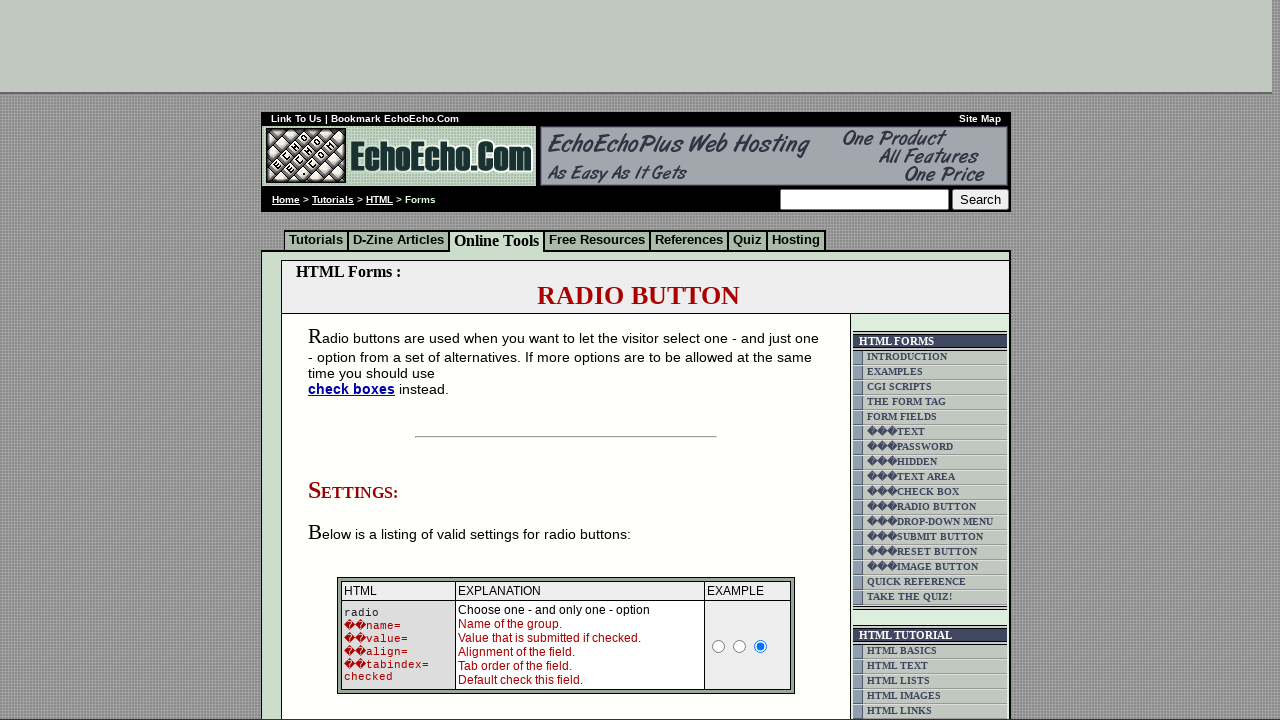

Waited for radio button group to be present
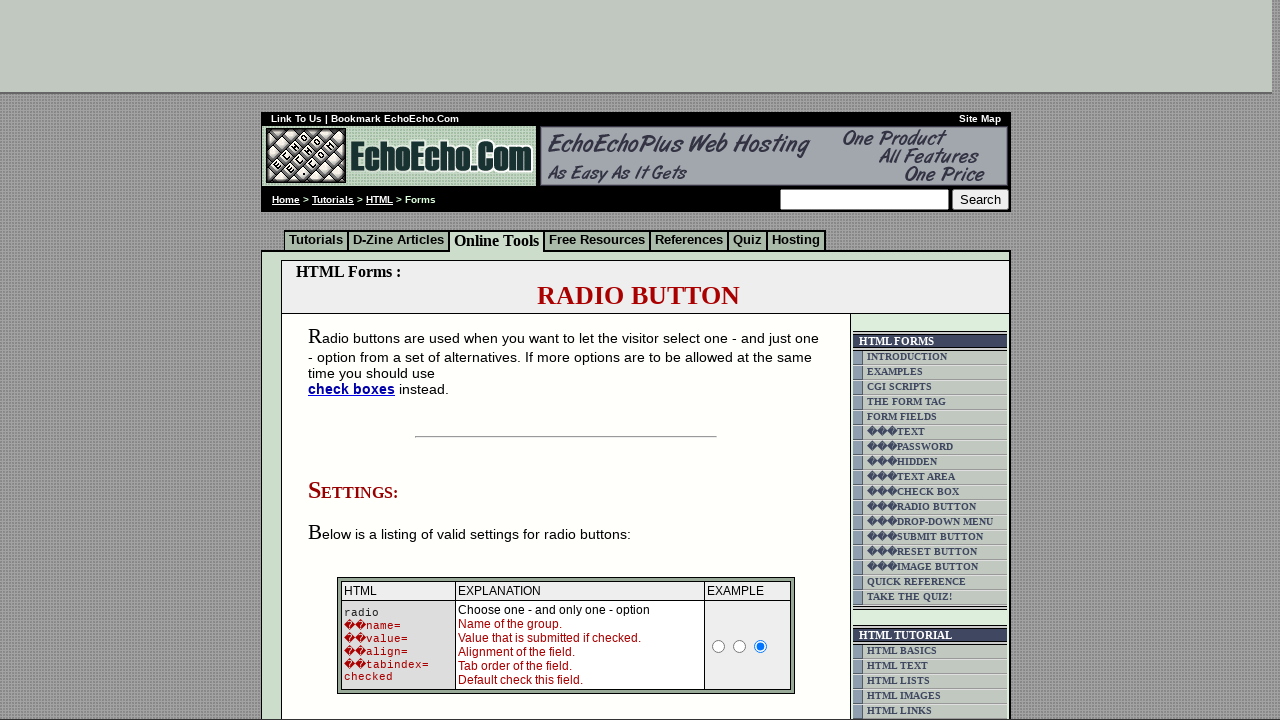

Located all radio buttons in group1
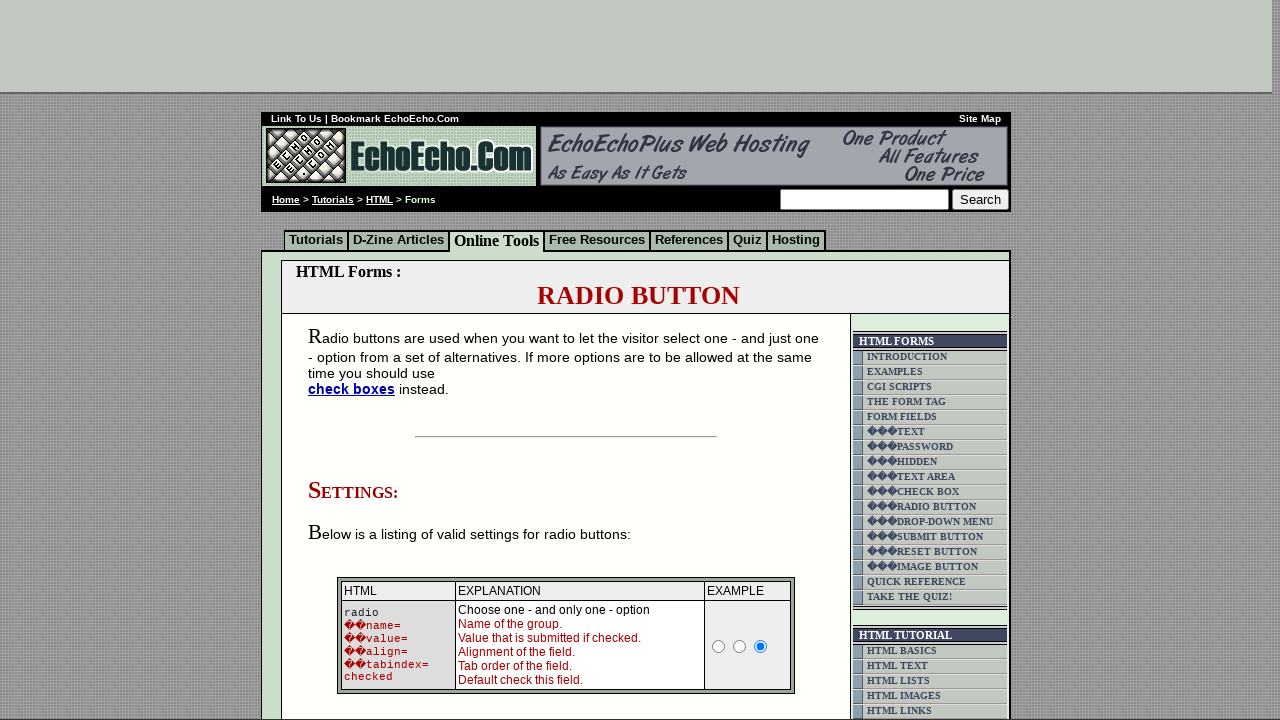

Found 3 radio buttons in the group
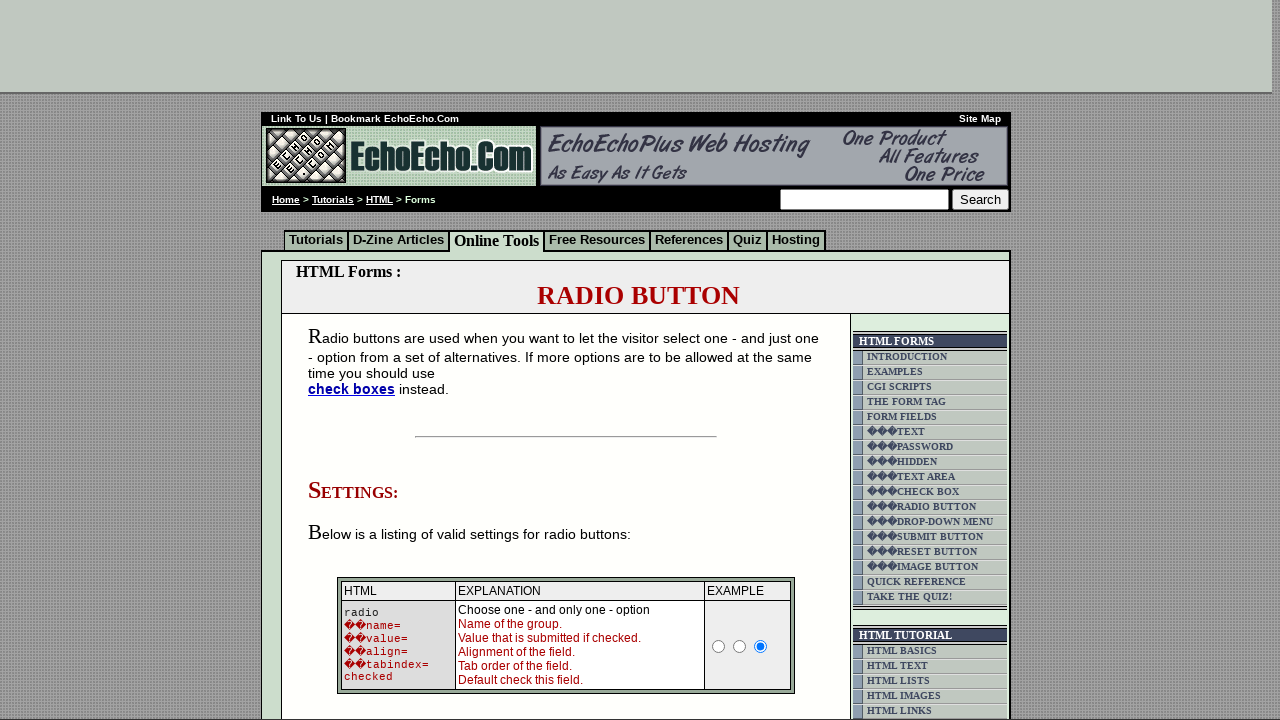

Retrieved value 'Milk' from radio button at index 0
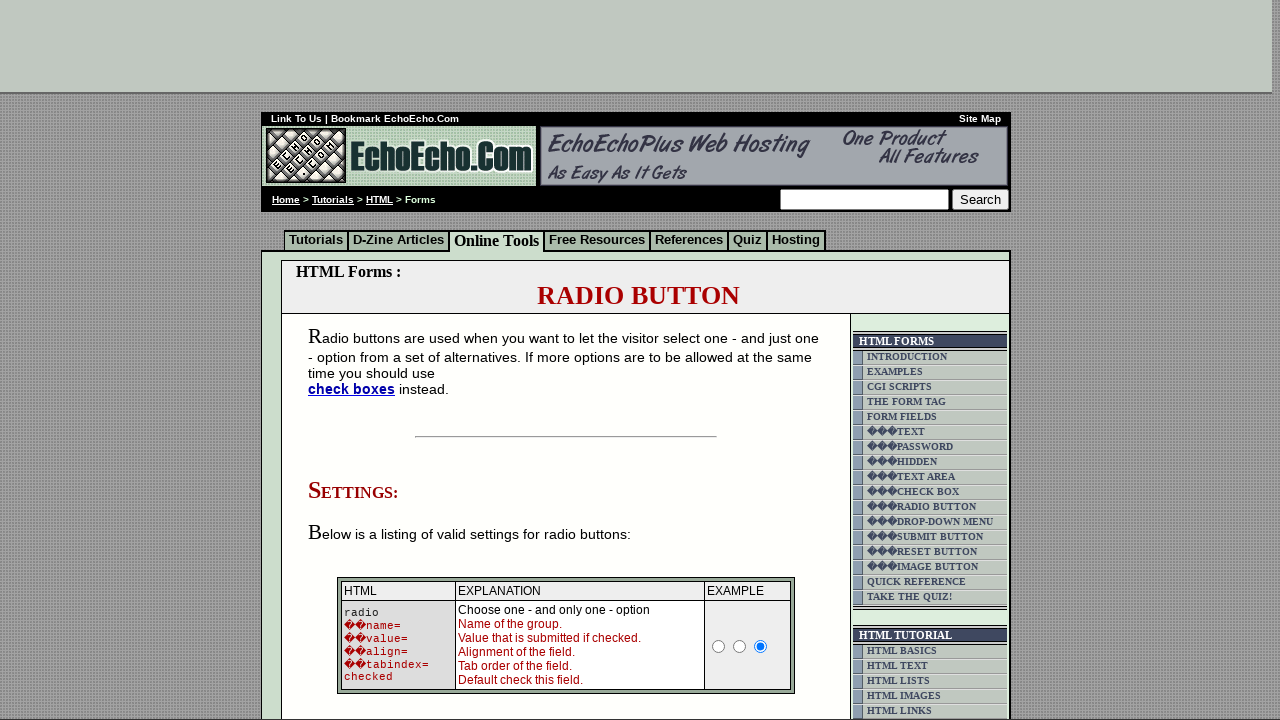

Retrieved value 'Butter' from radio button at index 1
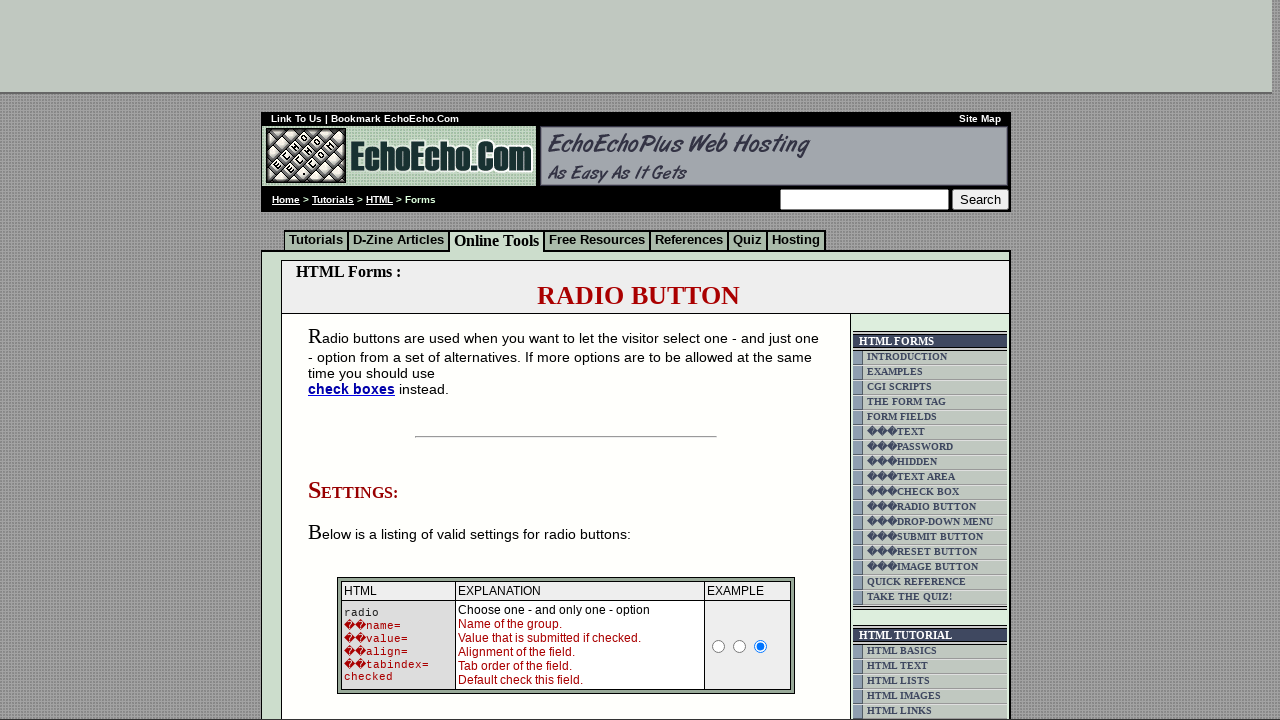

Retrieved value 'Cheese' from radio button at index 2
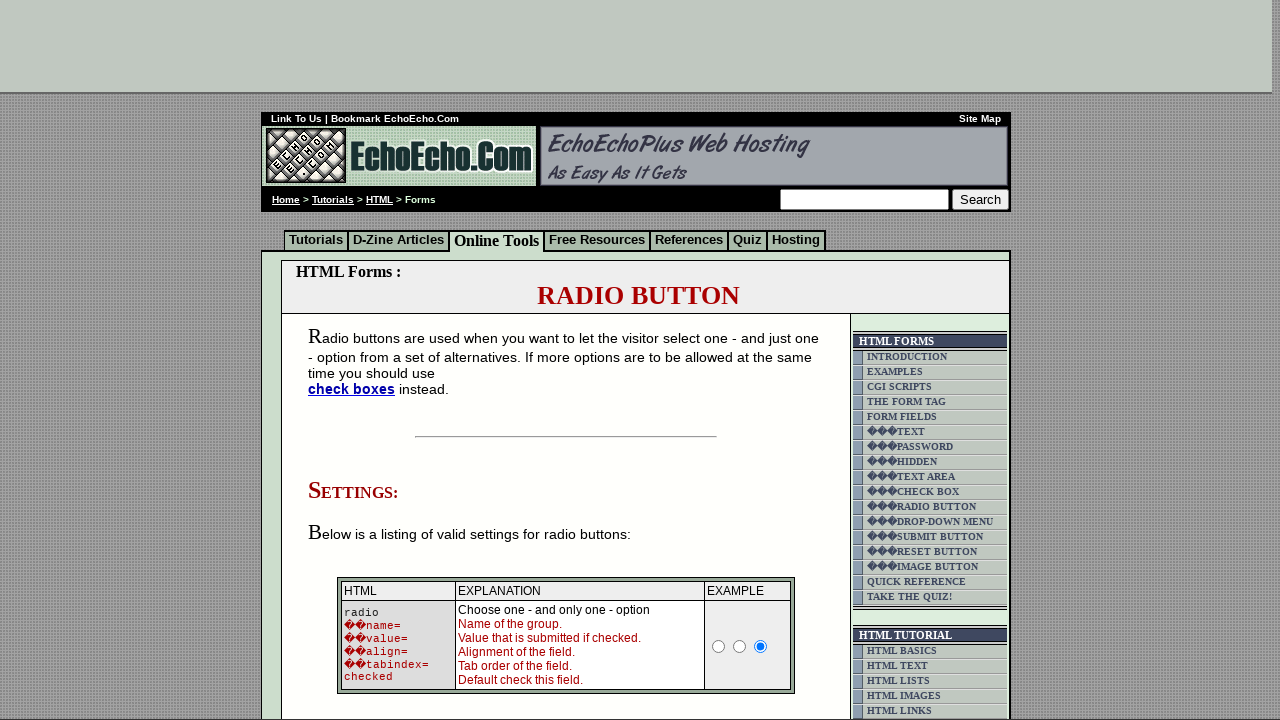

Clicked radio button with value 'Cheese' at (356, 360) on input[name='group1'] >> nth=2
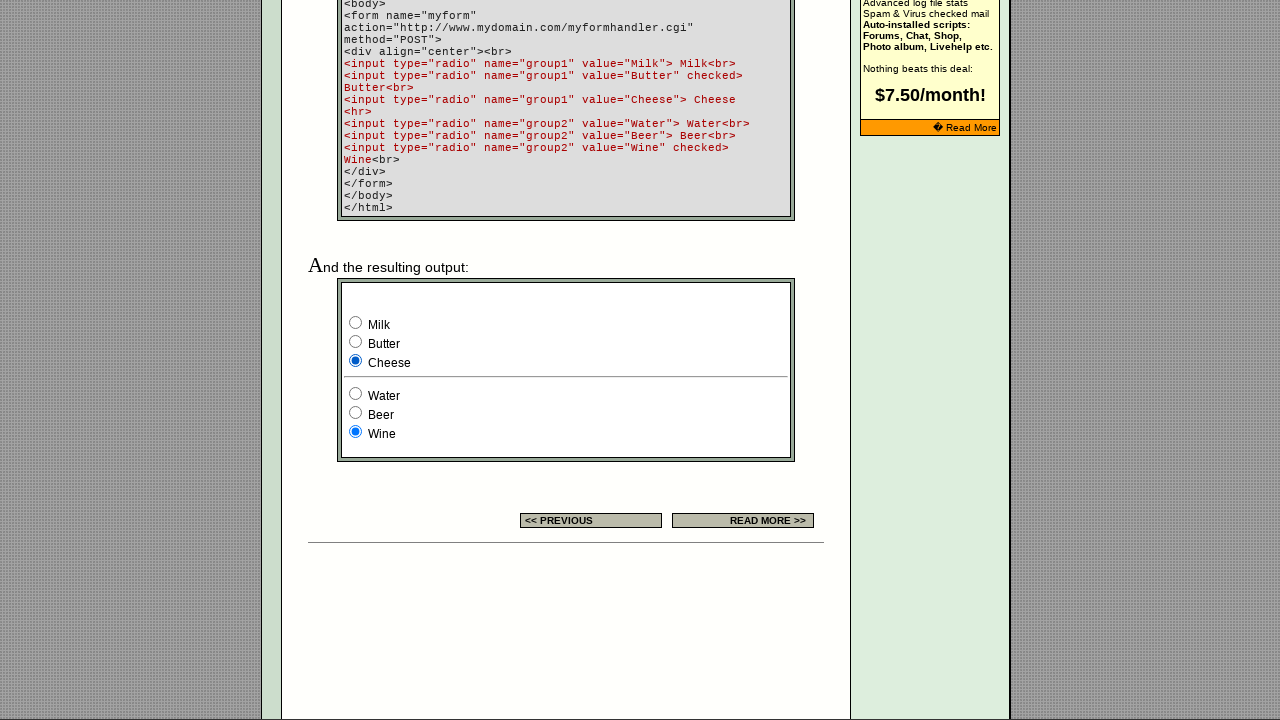

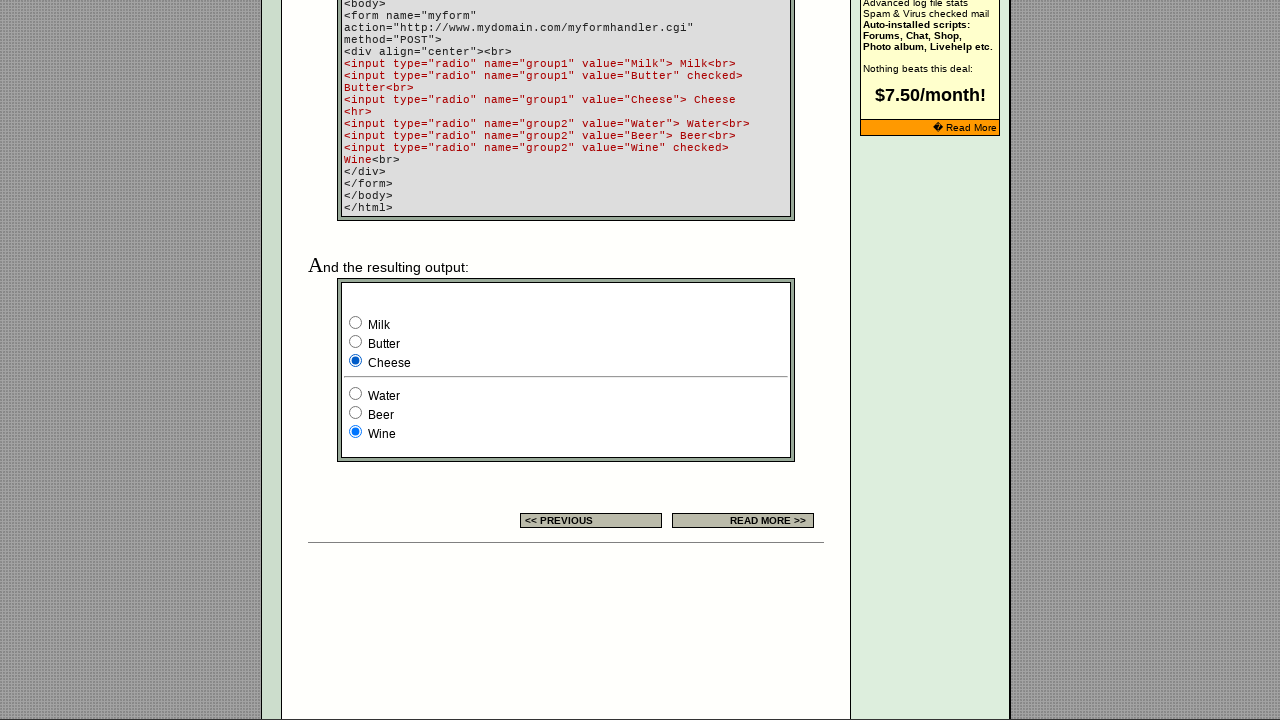